Tests that the locked_out_user account shows the locked out error message when attempting to login

Starting URL: https://www.saucedemo.com/

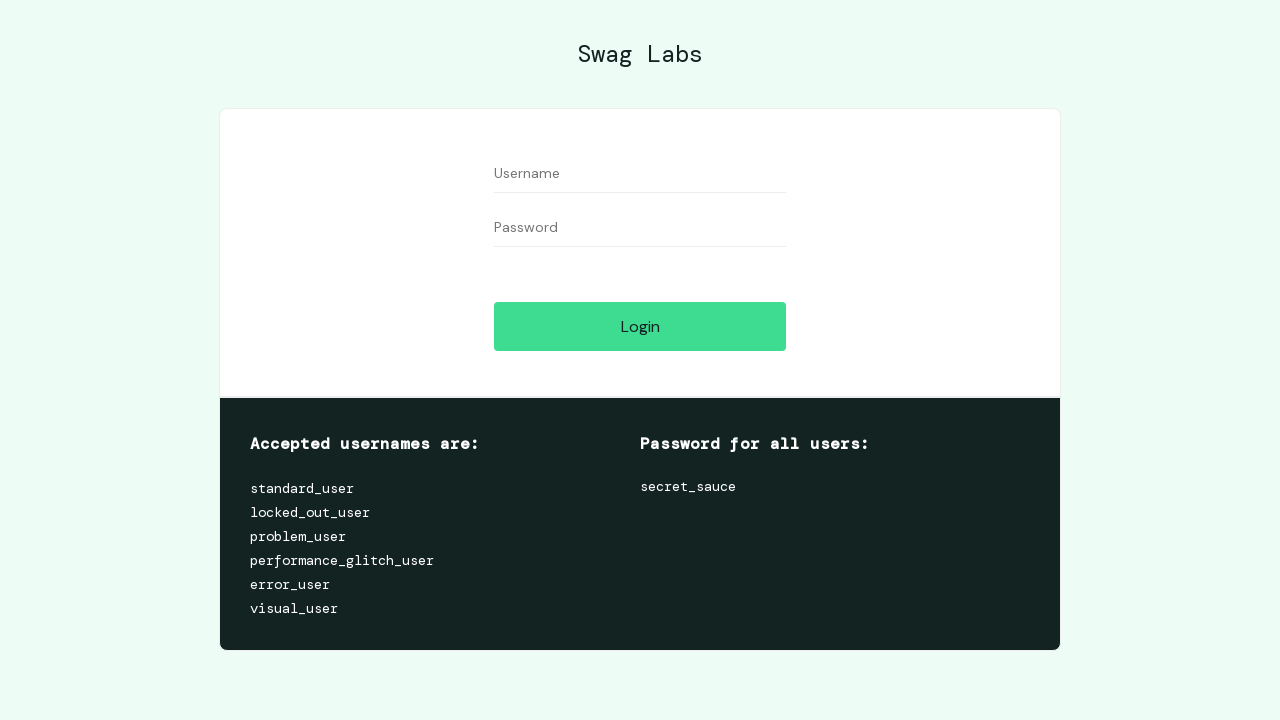

Clicked username field at (640, 174) on #user-name
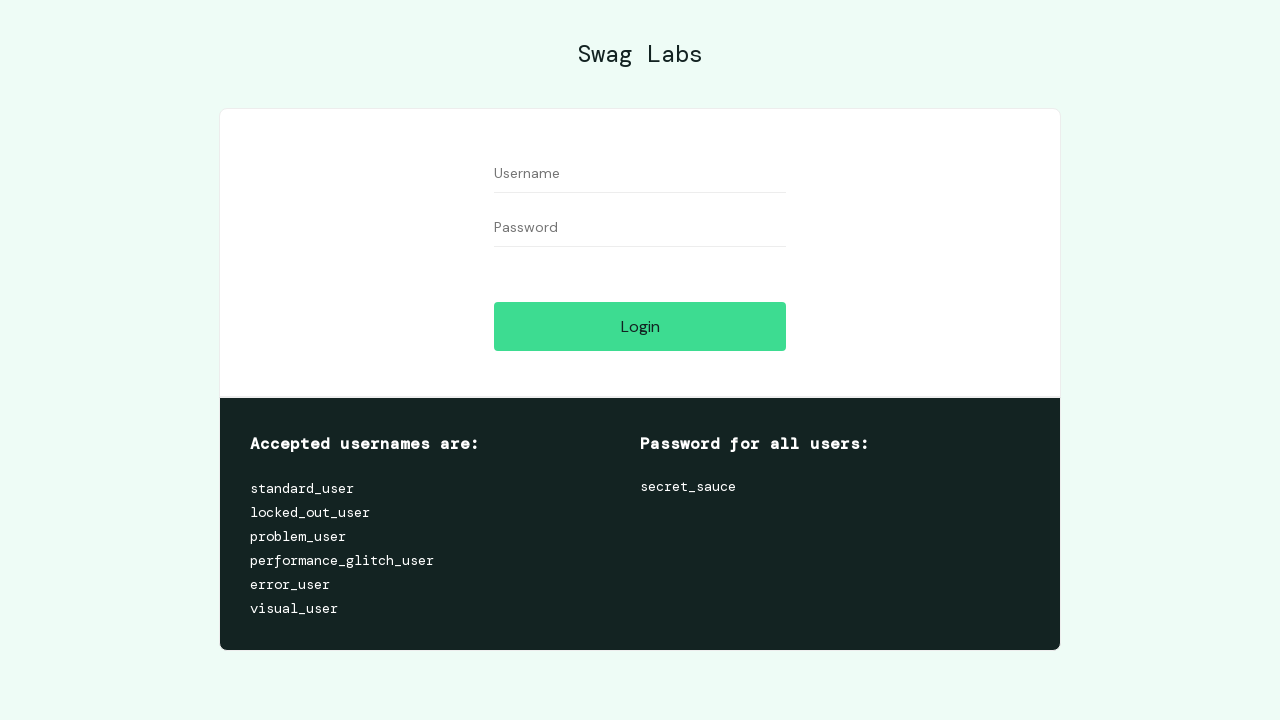

Filled username field with 'locked_out_user' on #user-name
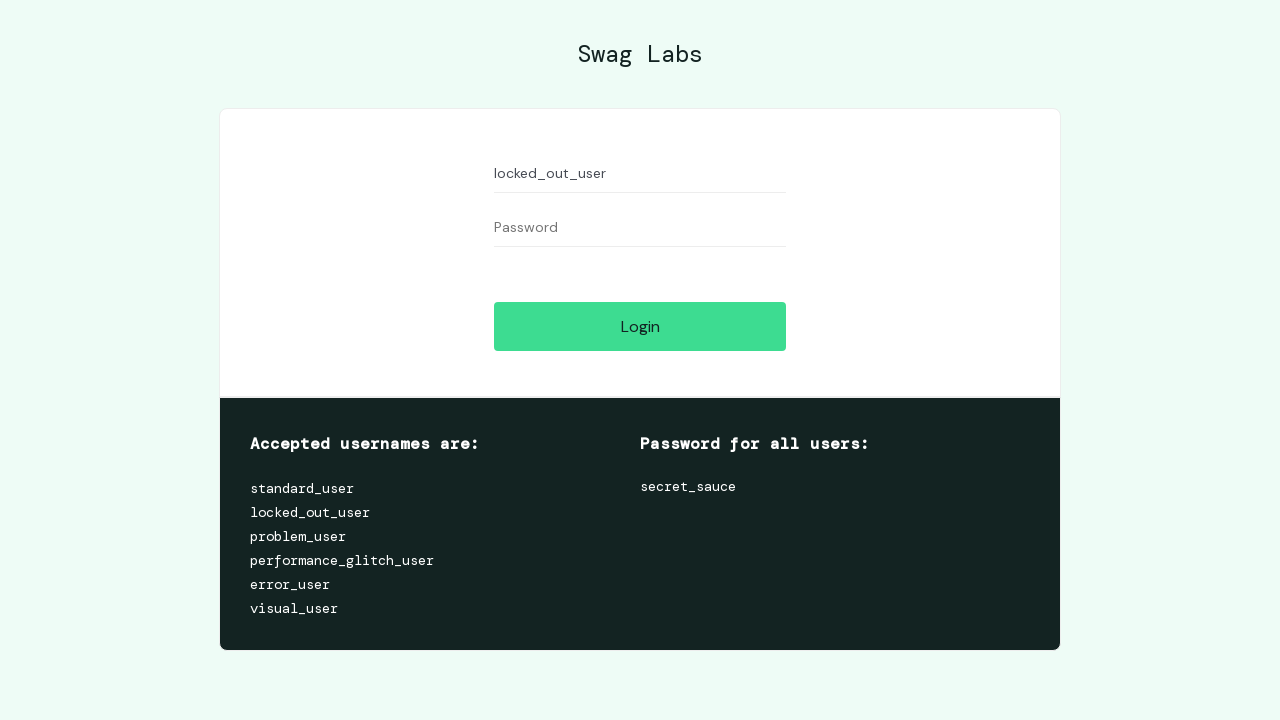

Clicked password field at (640, 228) on #password
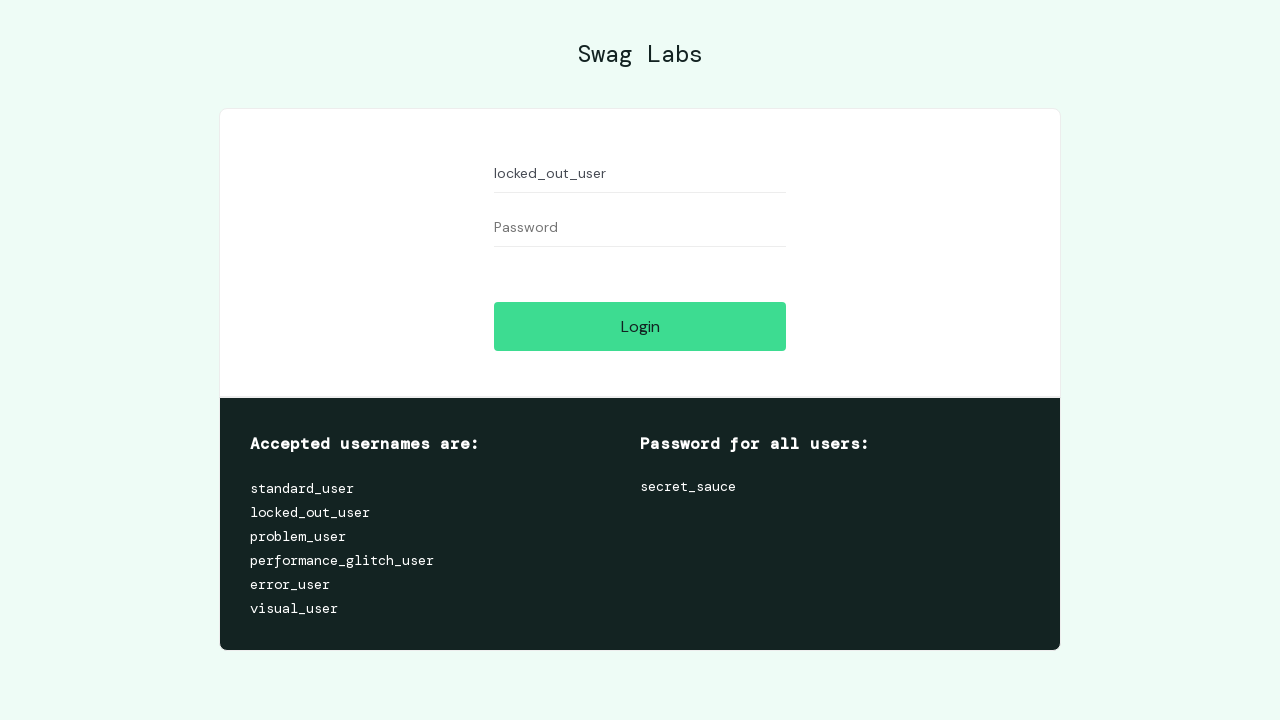

Filled password field with 'secret_sauce' on #password
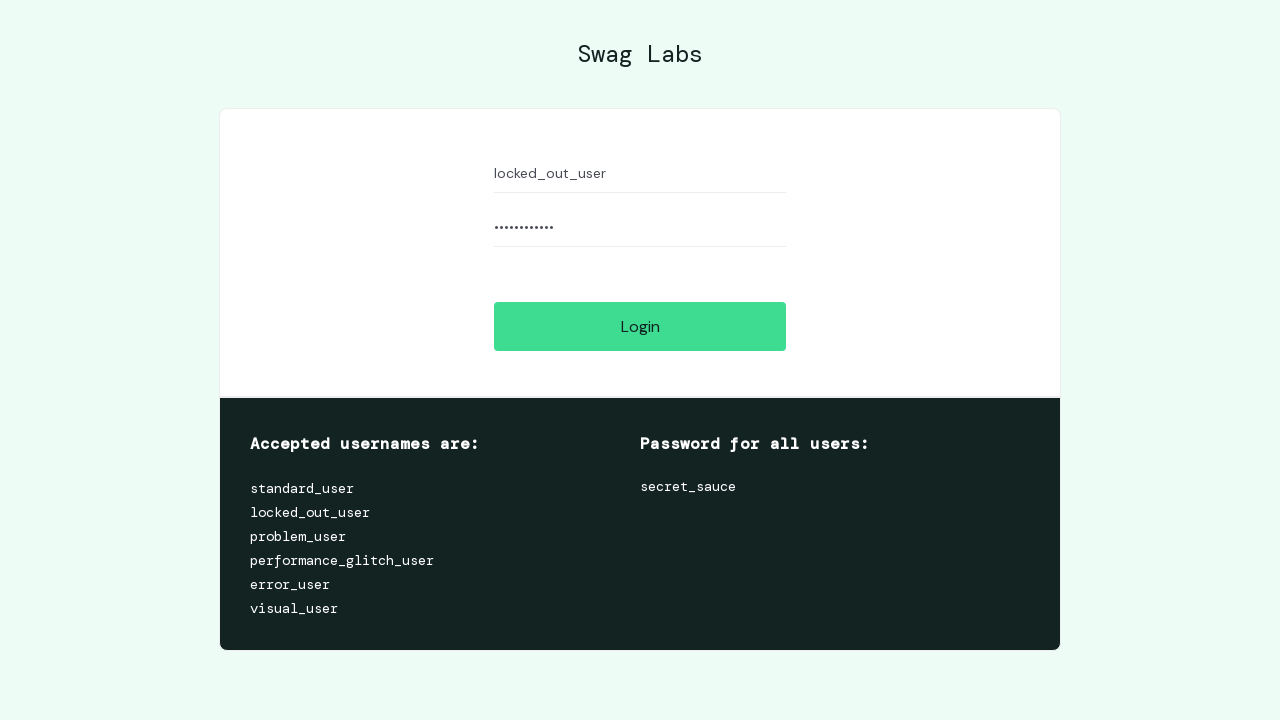

Clicked login button at (640, 326) on #login-button
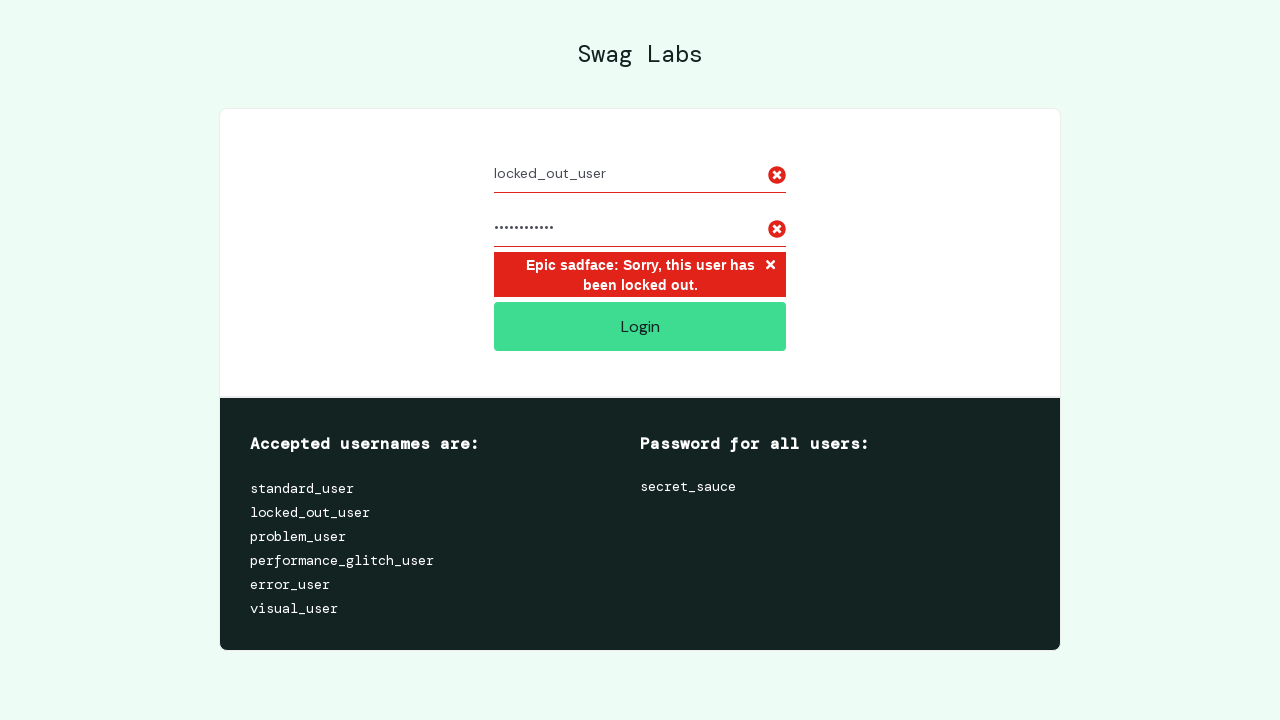

Locked out error message appeared
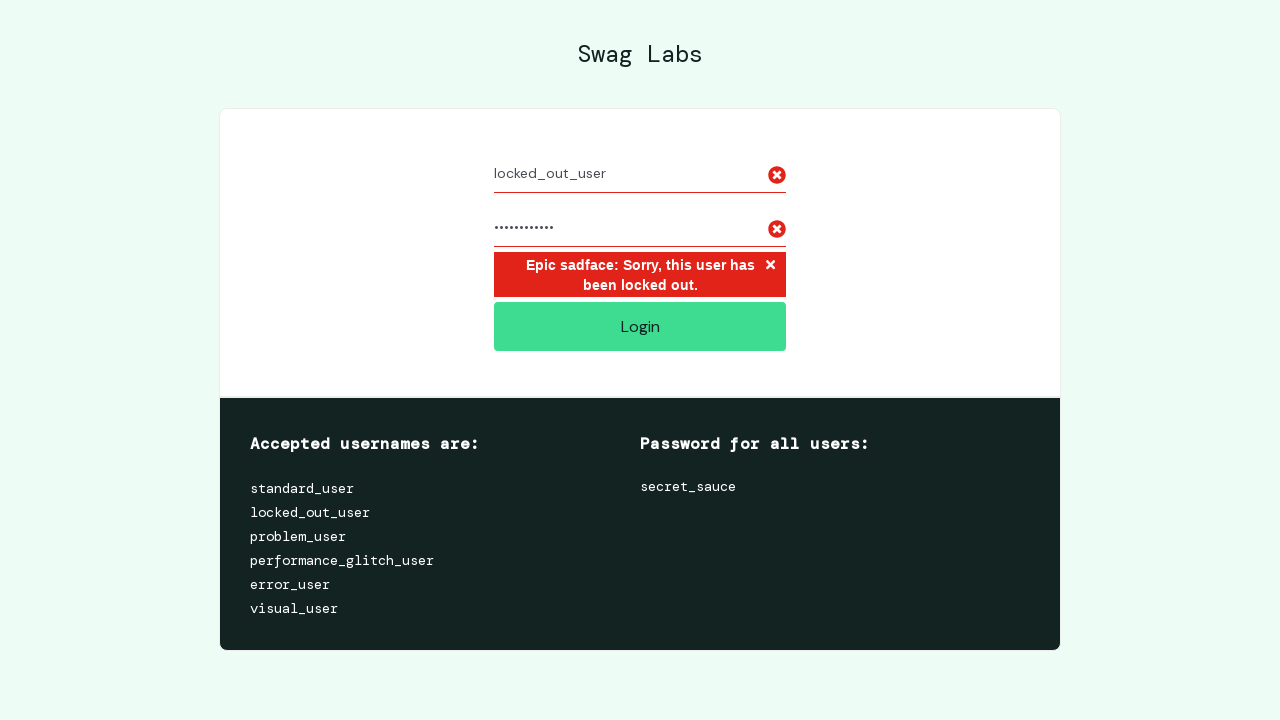

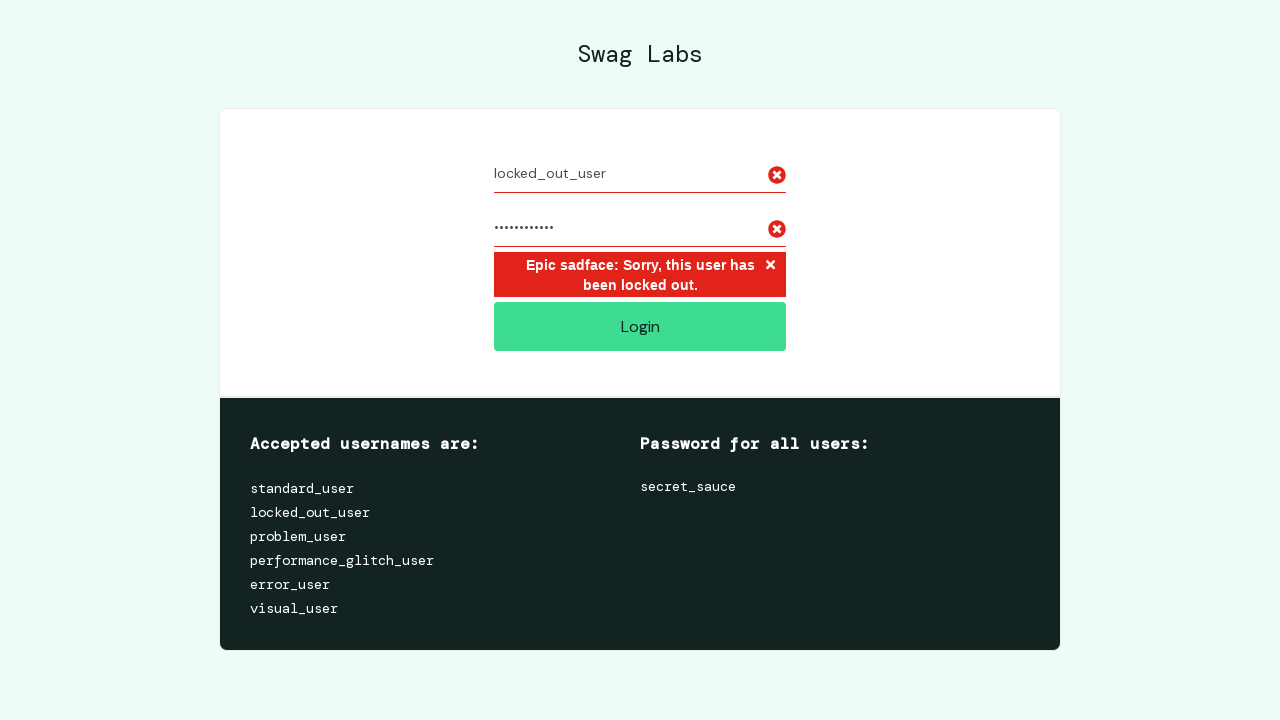